Tests login functionality by entering username and password credentials and verifying the success message

Starting URL: https://the-internet.herokuapp.com/login

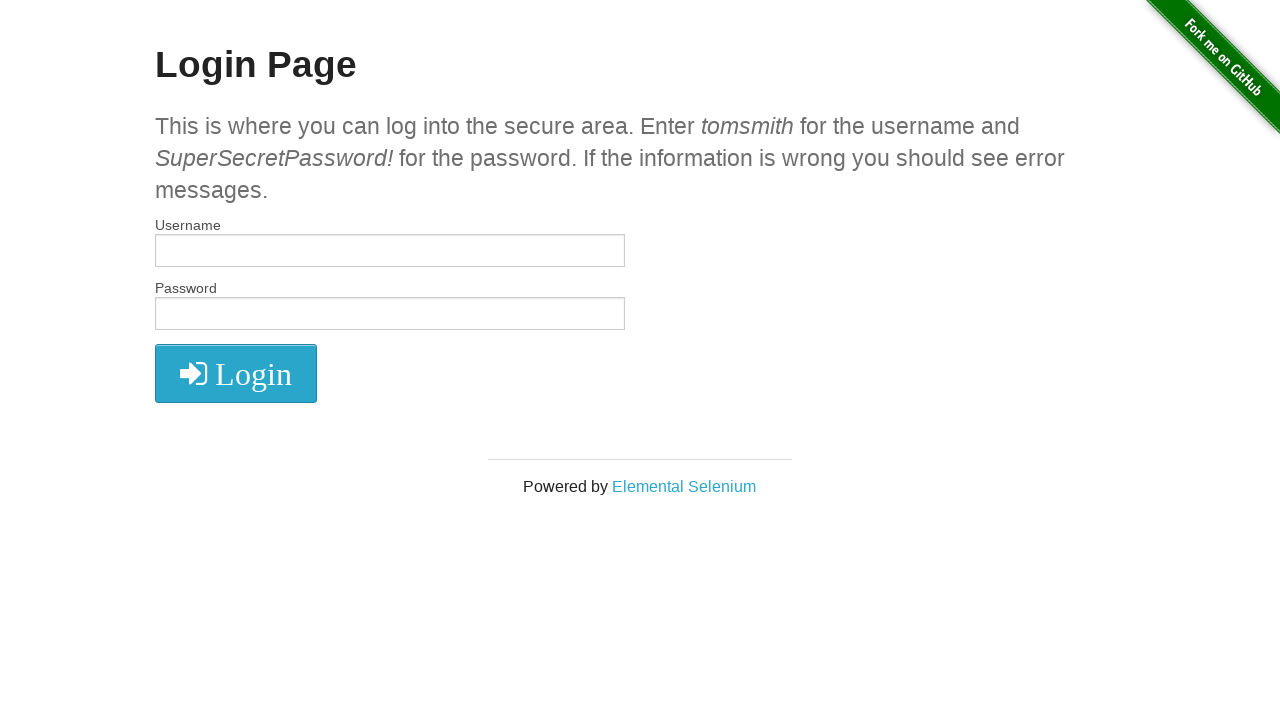

Filled username field with 'tomsmith' on #username
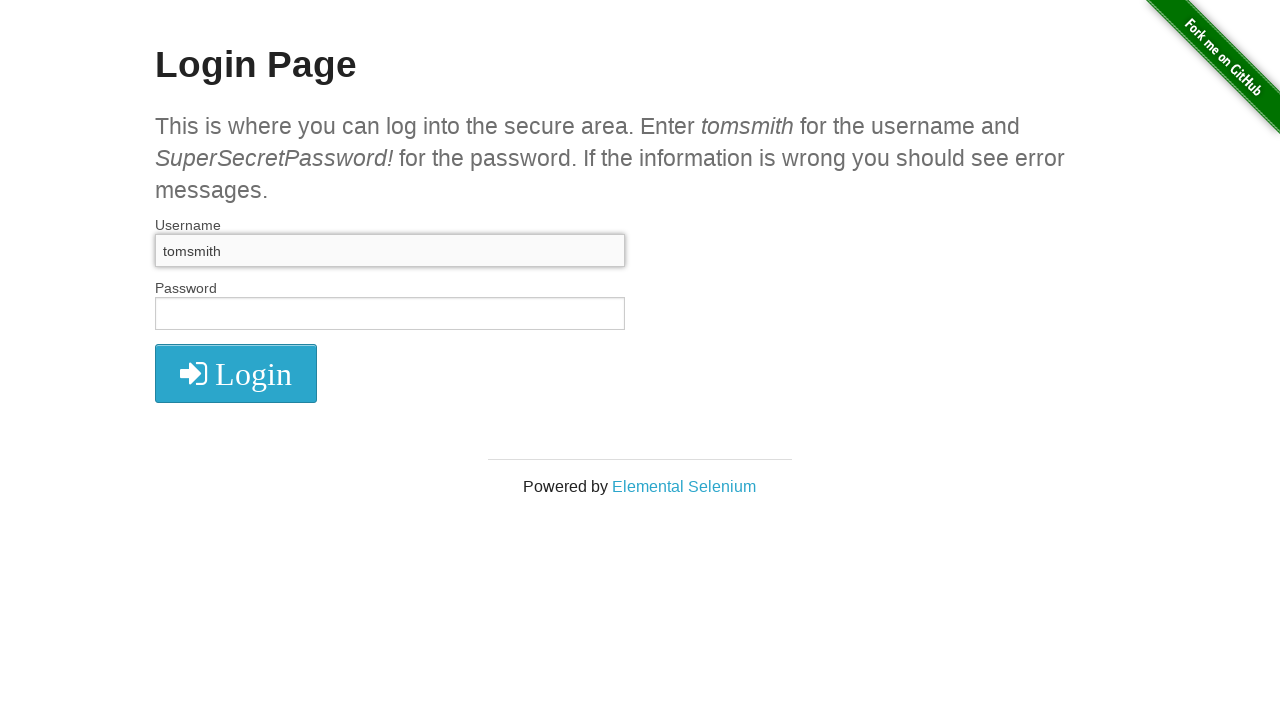

Filled password field with credentials on #password
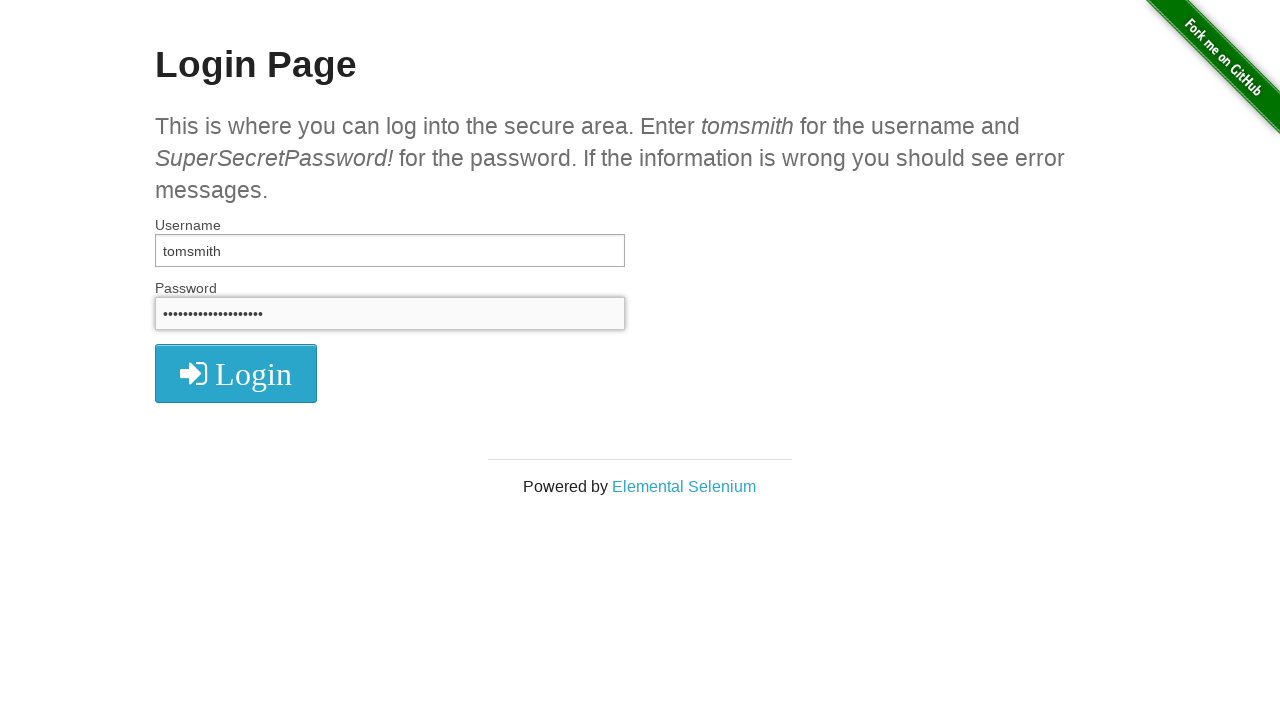

Clicked login button at (236, 373) on button[type='submit']
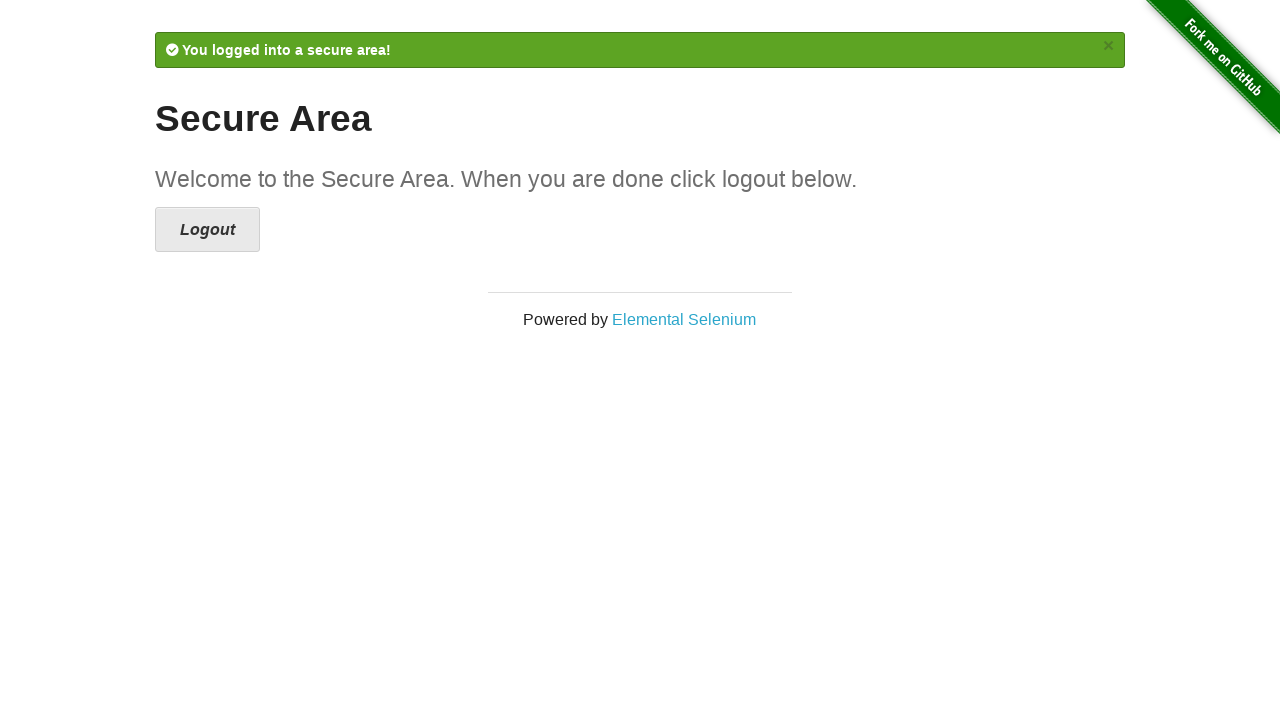

Success message appeared
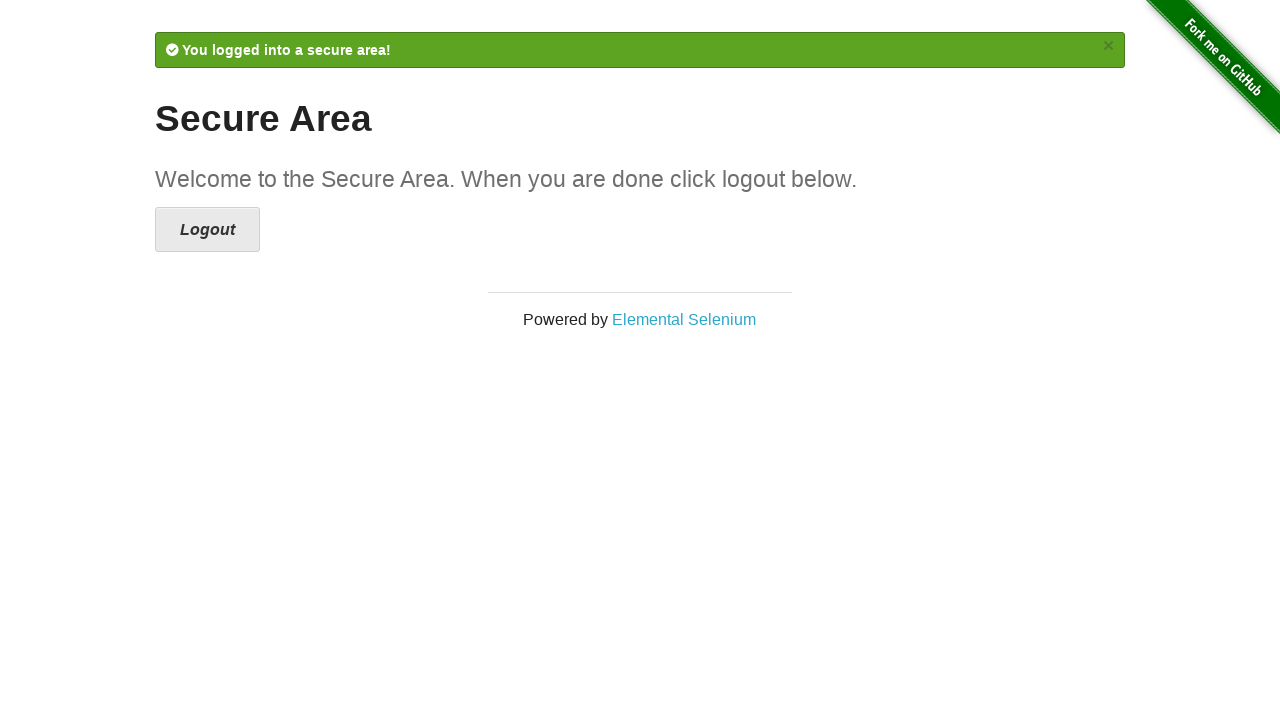

Retrieved success message text
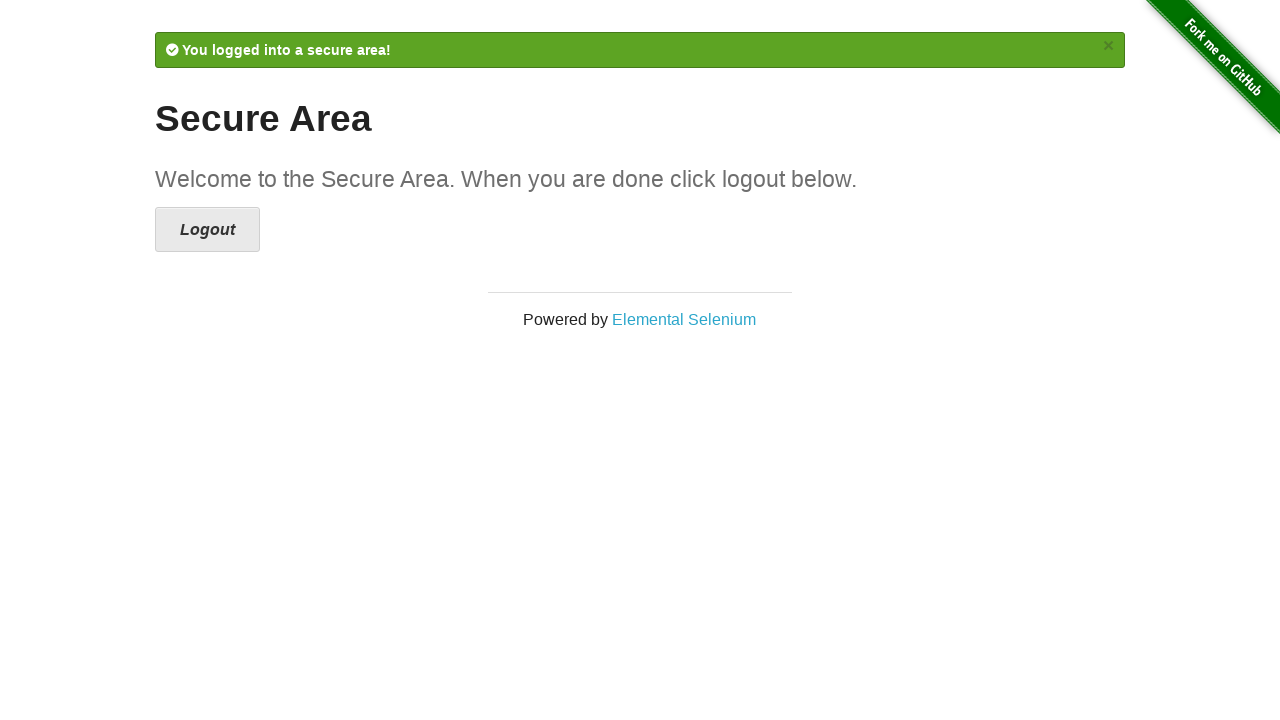

Verified login success message contains expected text
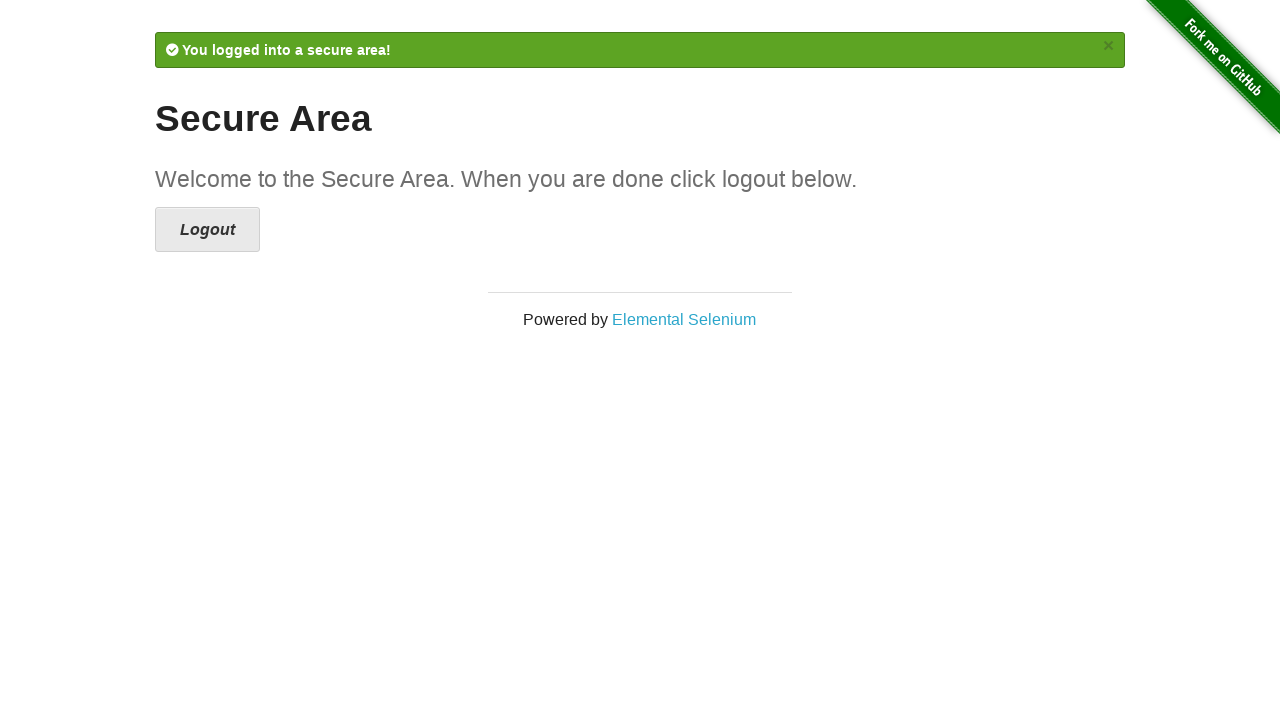

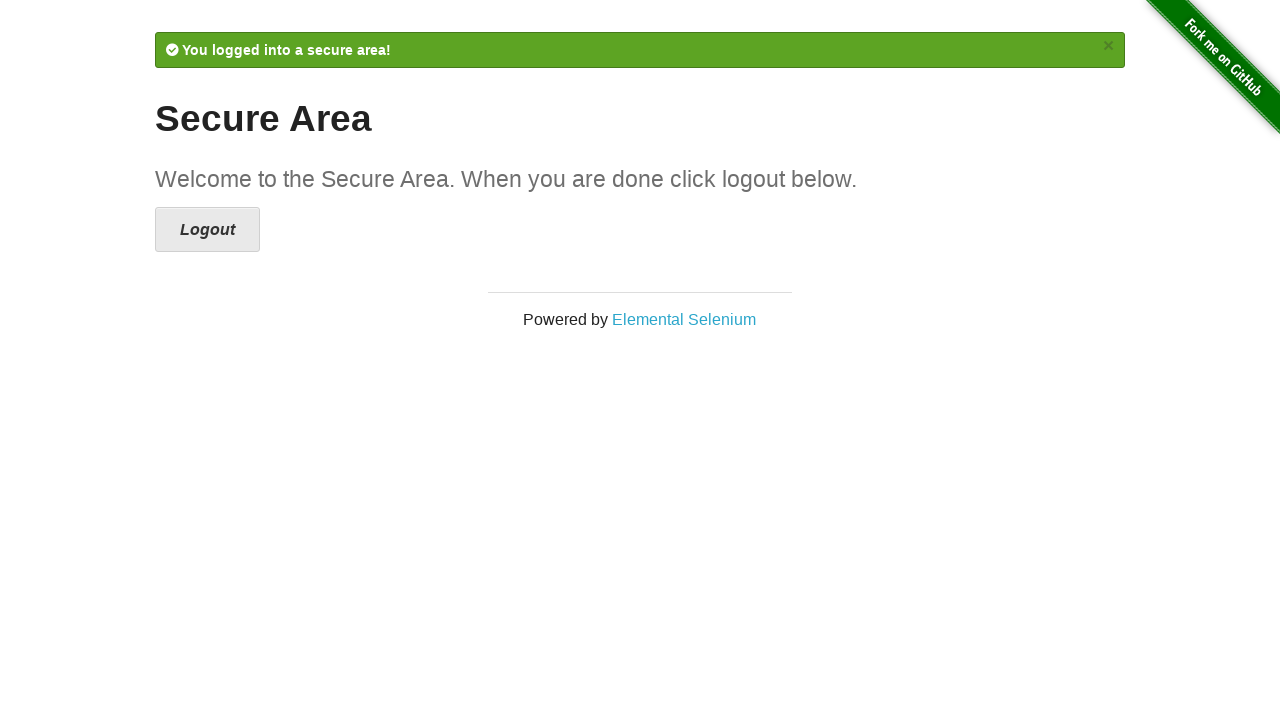